Tests navigation on QA at the Point website by hovering over the About link to reveal a menu, clicking the Leadership link, and verifying that Carlos Kidman appears on the Leadership page

Starting URL: https://qap.dev

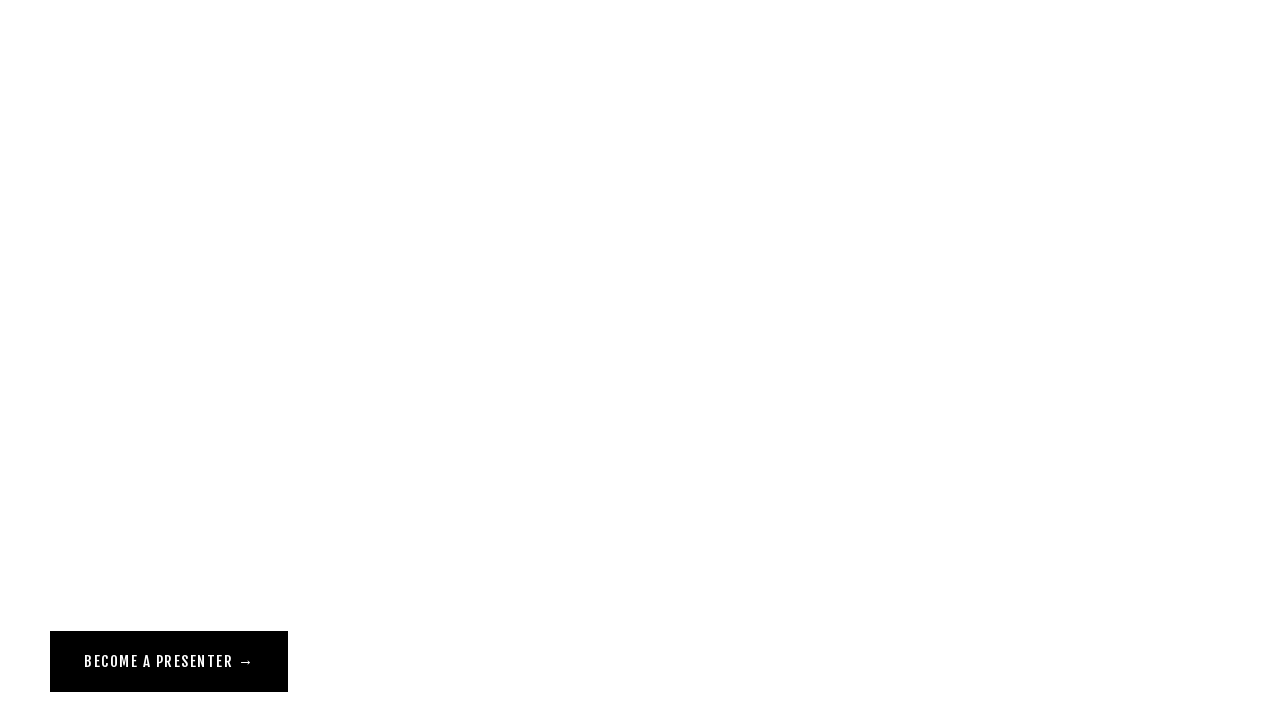

Hovered over About link to reveal dropdown menu at (71, 56) on a[href='/about']
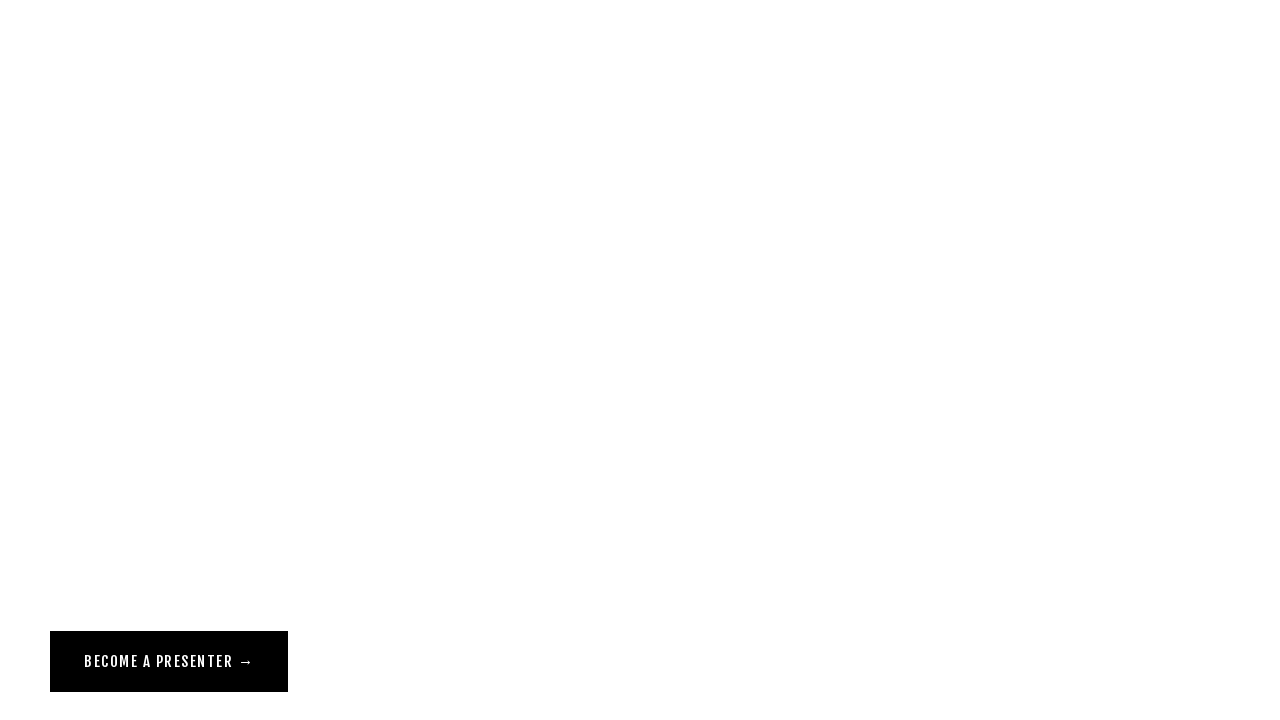

Clicked Leadership link in dropdown menu at (92, 124) on a[href='/leadership'][class^='Header-nav']
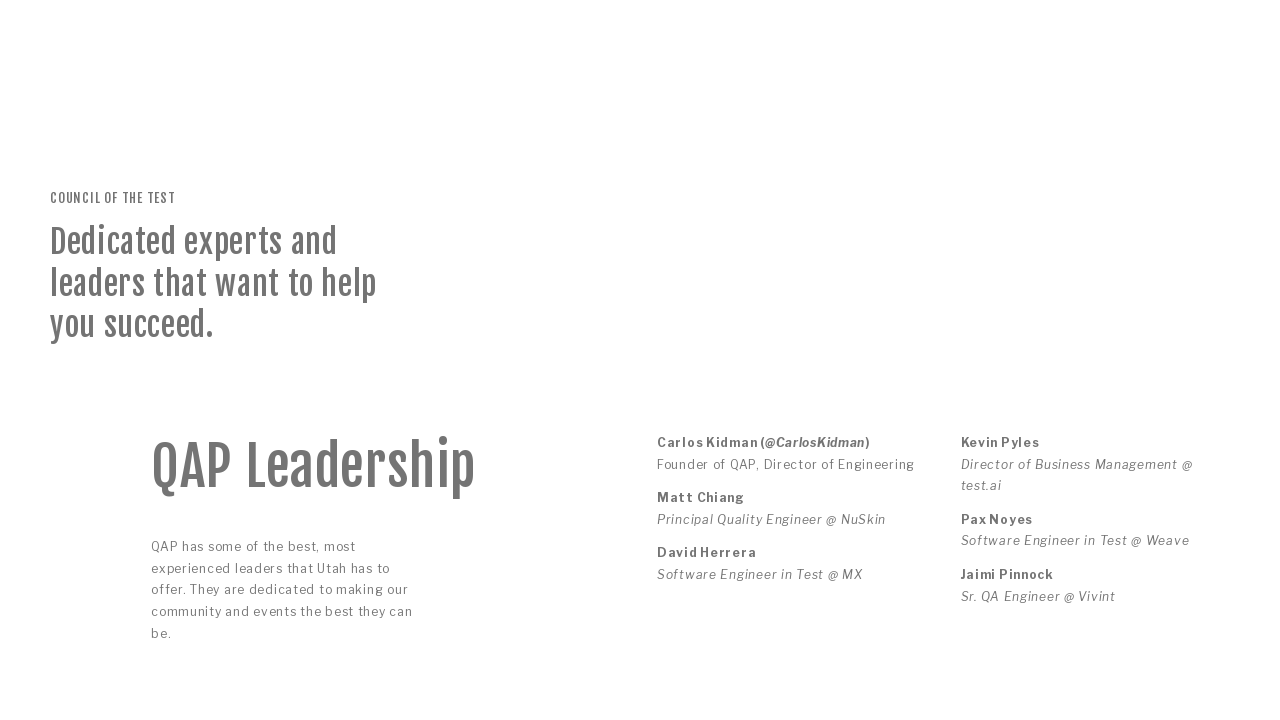

Verified Carlos Kidman appears on Leadership page
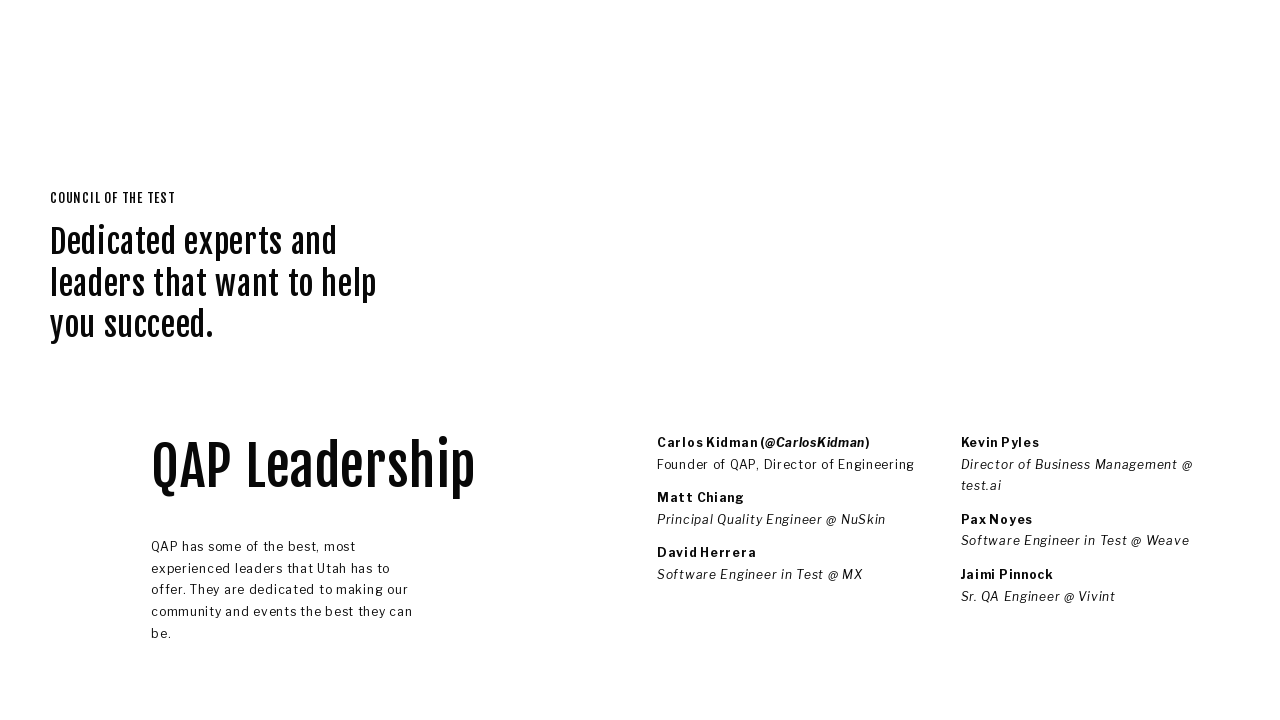

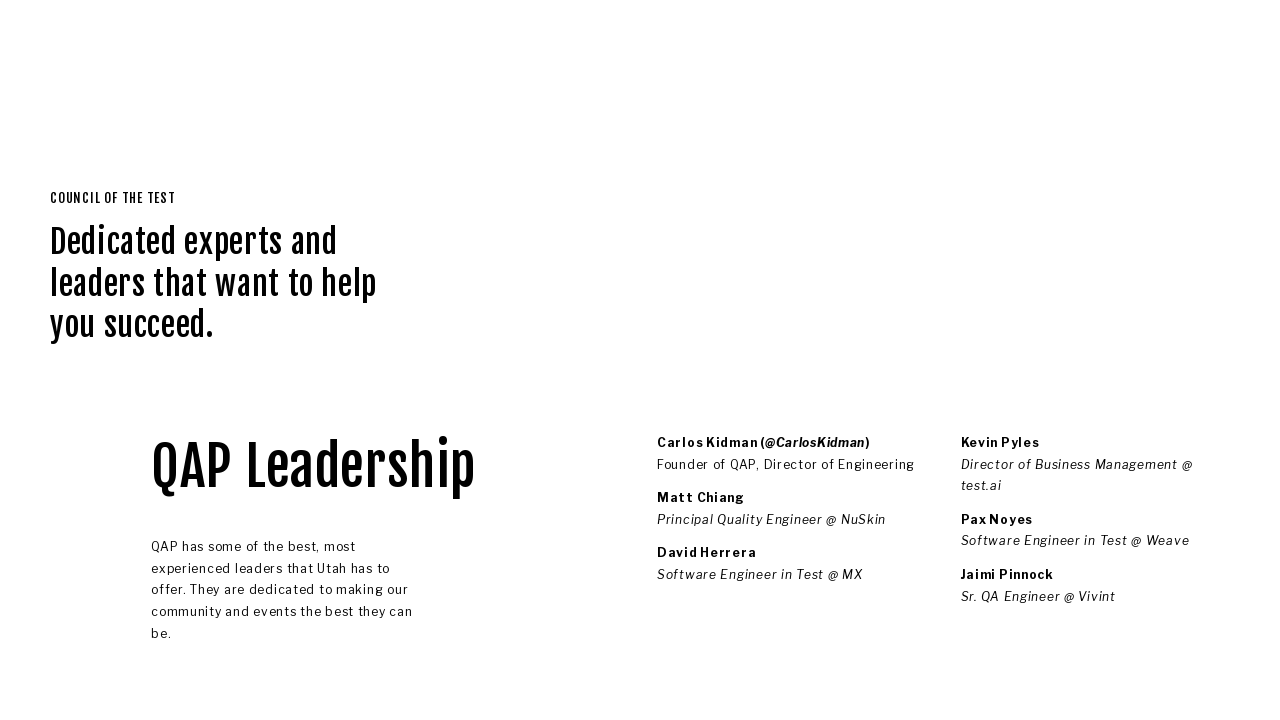